Navigates to a test automation practice website and maximizes the browser window. The original script also takes a screenshot, but this is converted to a simple page load verification.

Starting URL: https://testautomationpractice.blogspot.com/

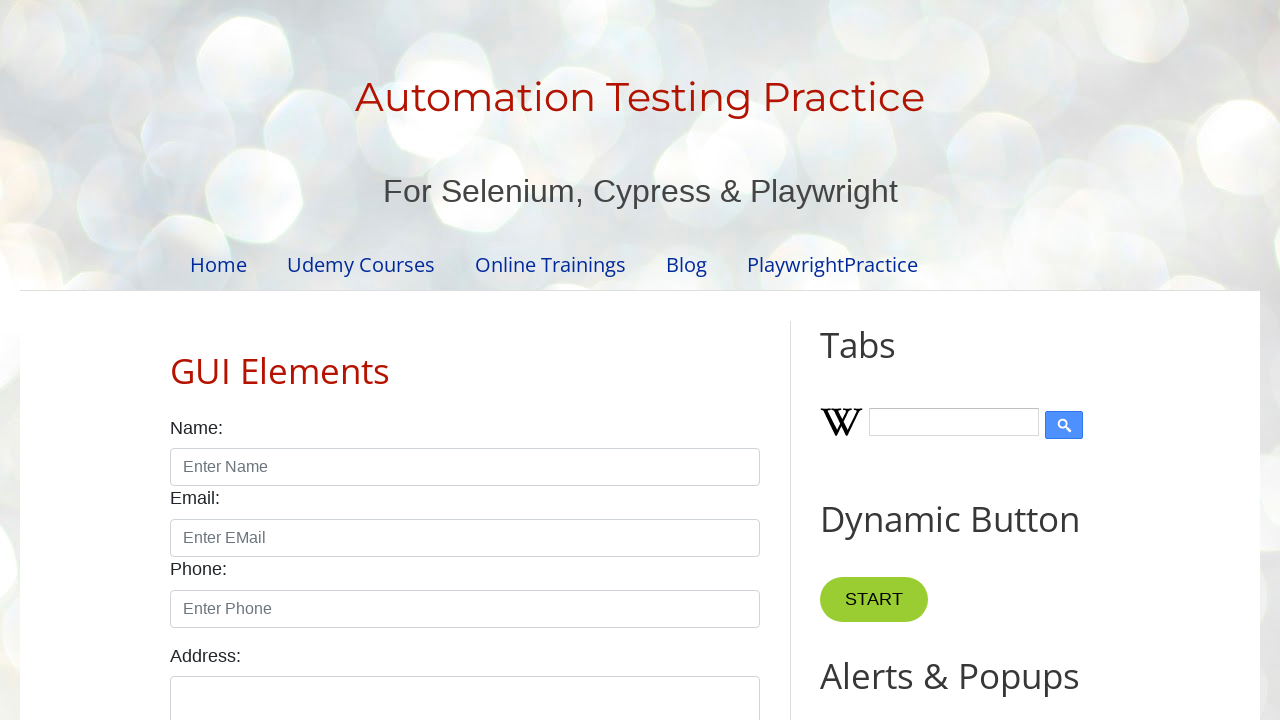

Set viewport to 1920x1080 to maximize browser window
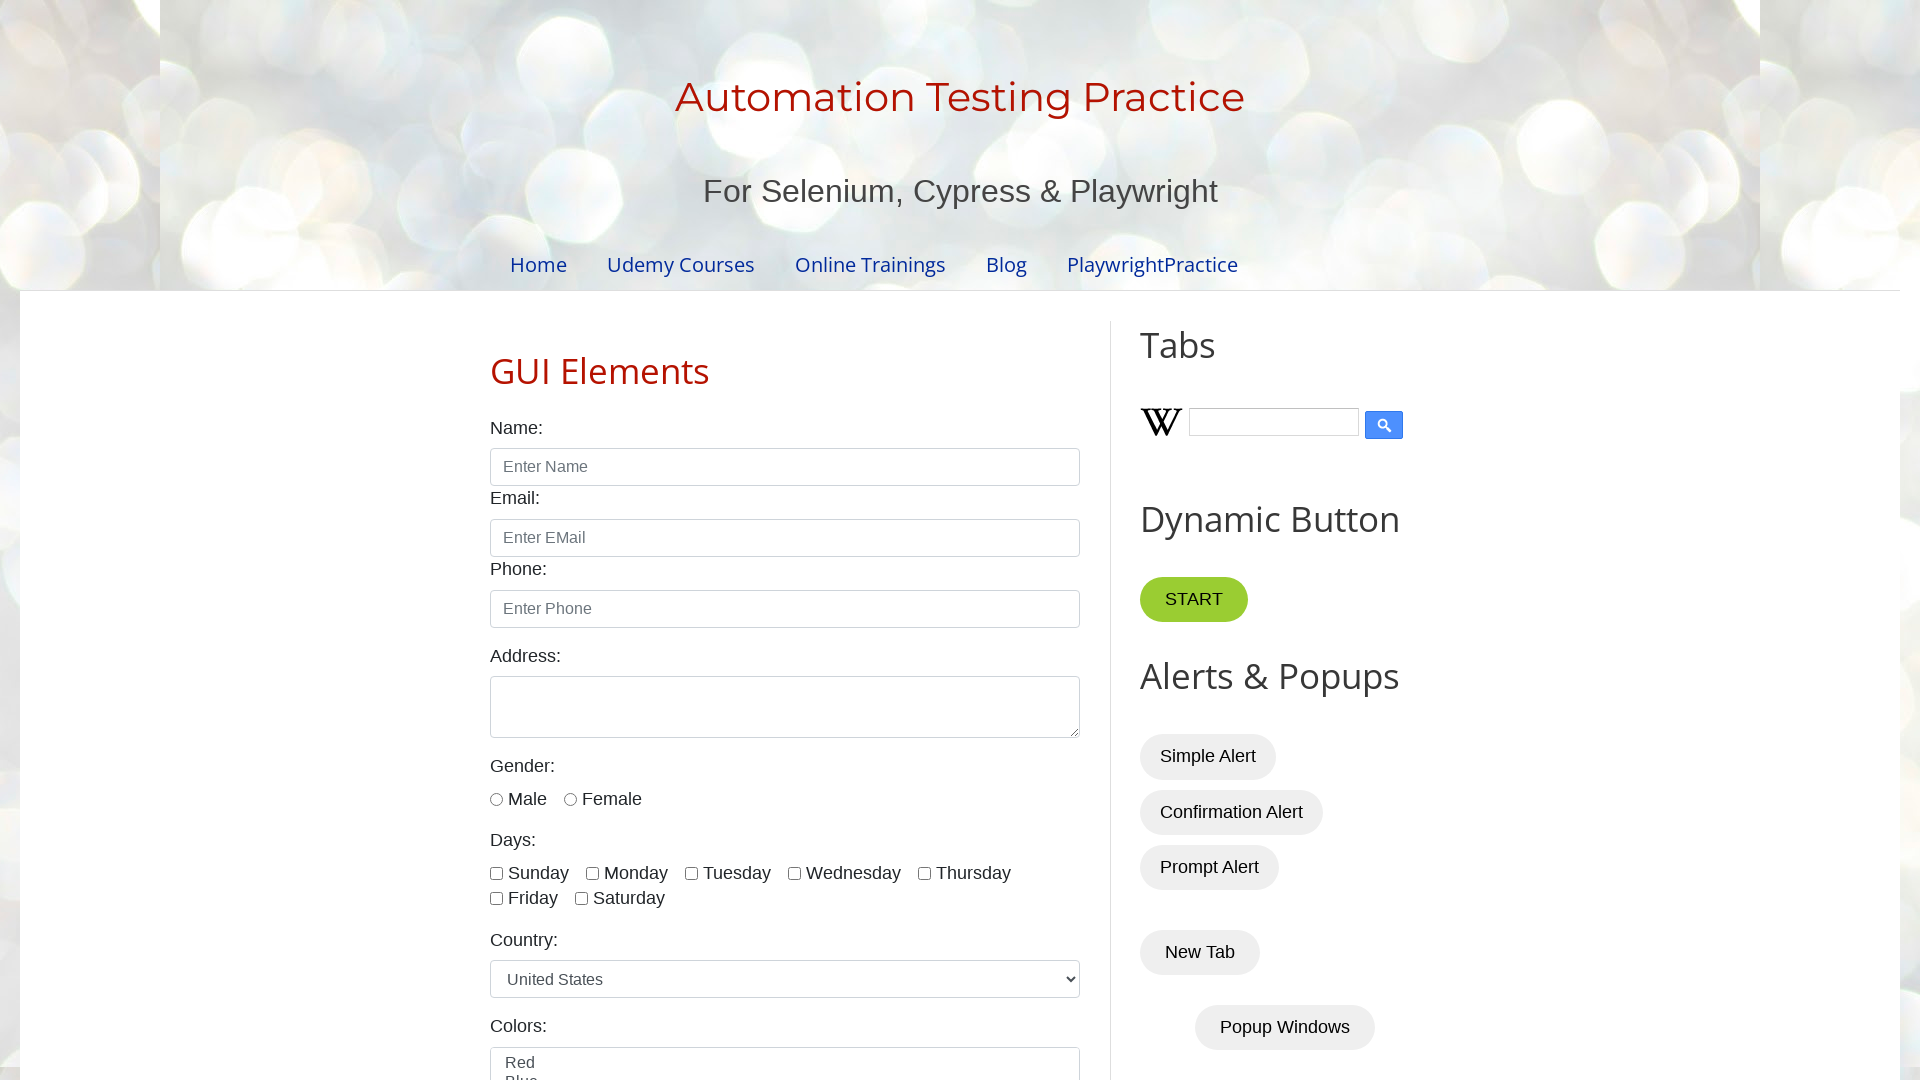

Page loaded and DOM content ready
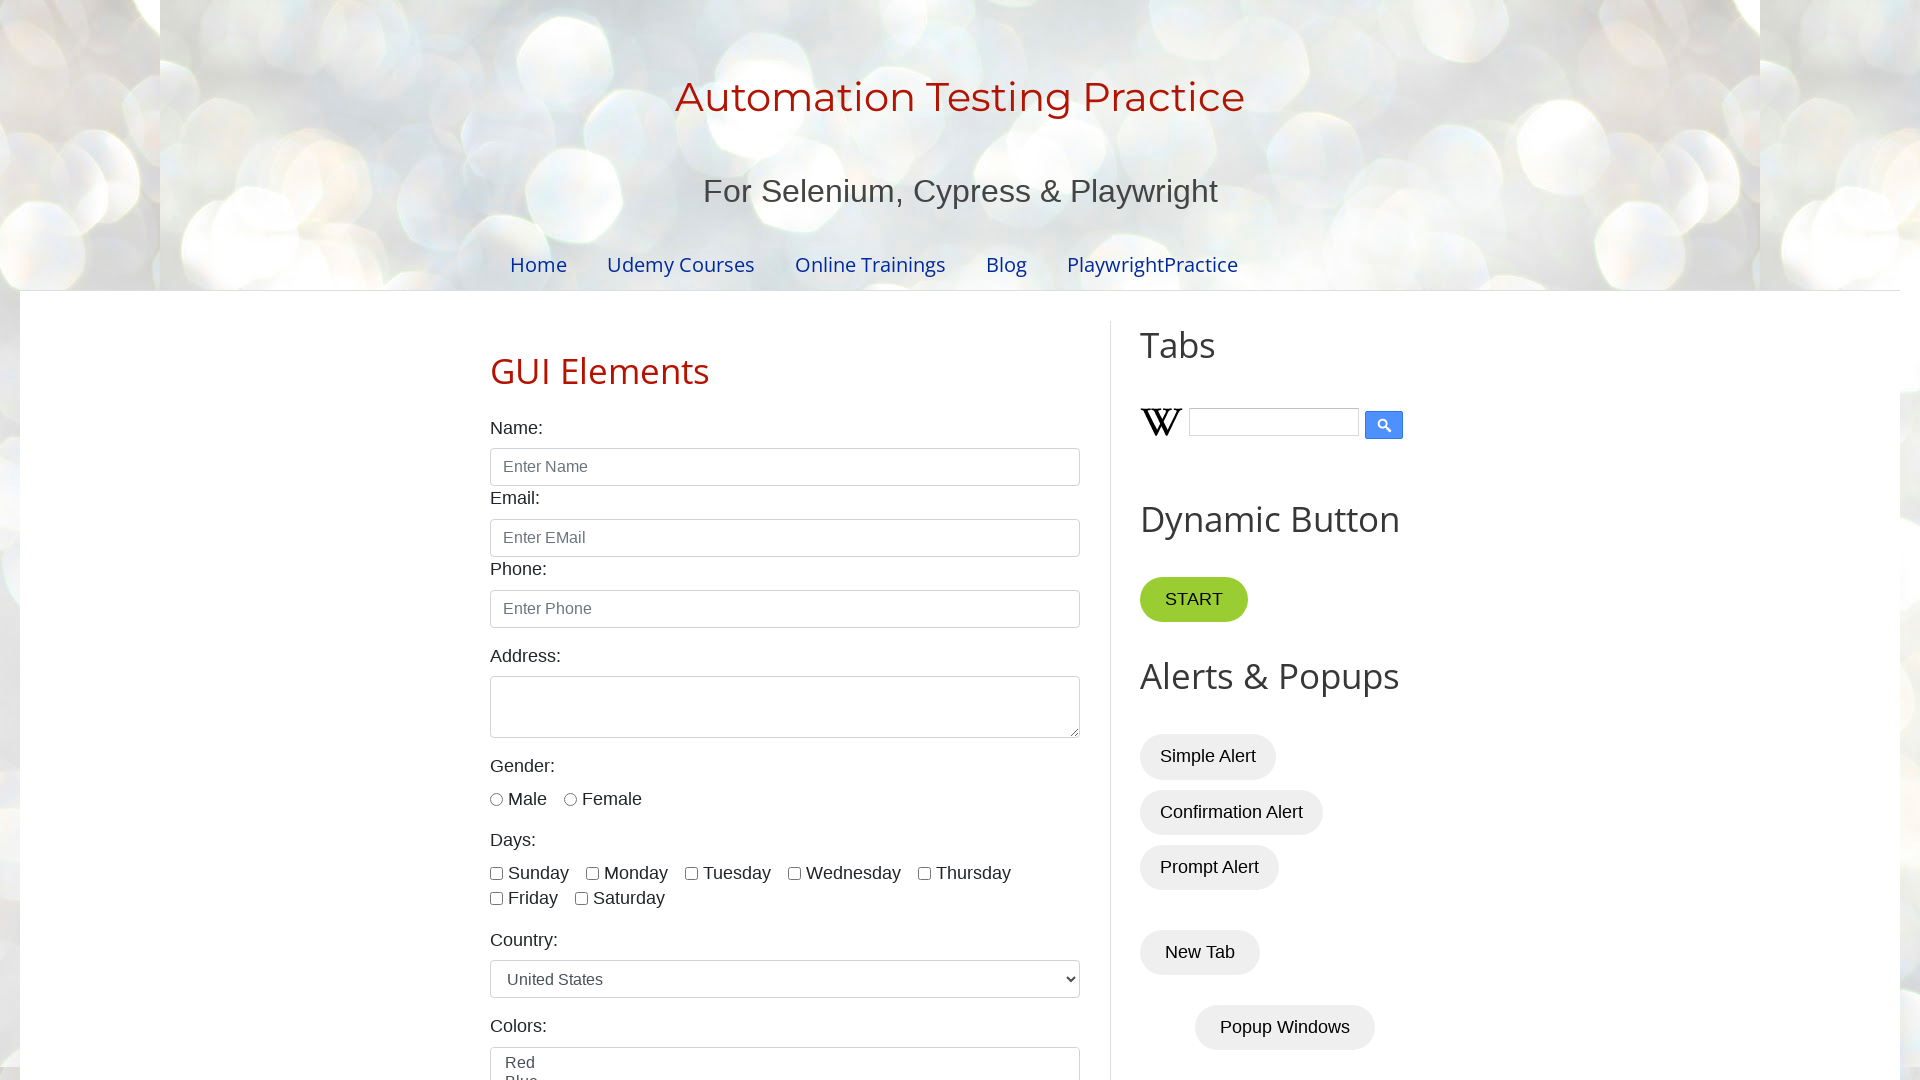

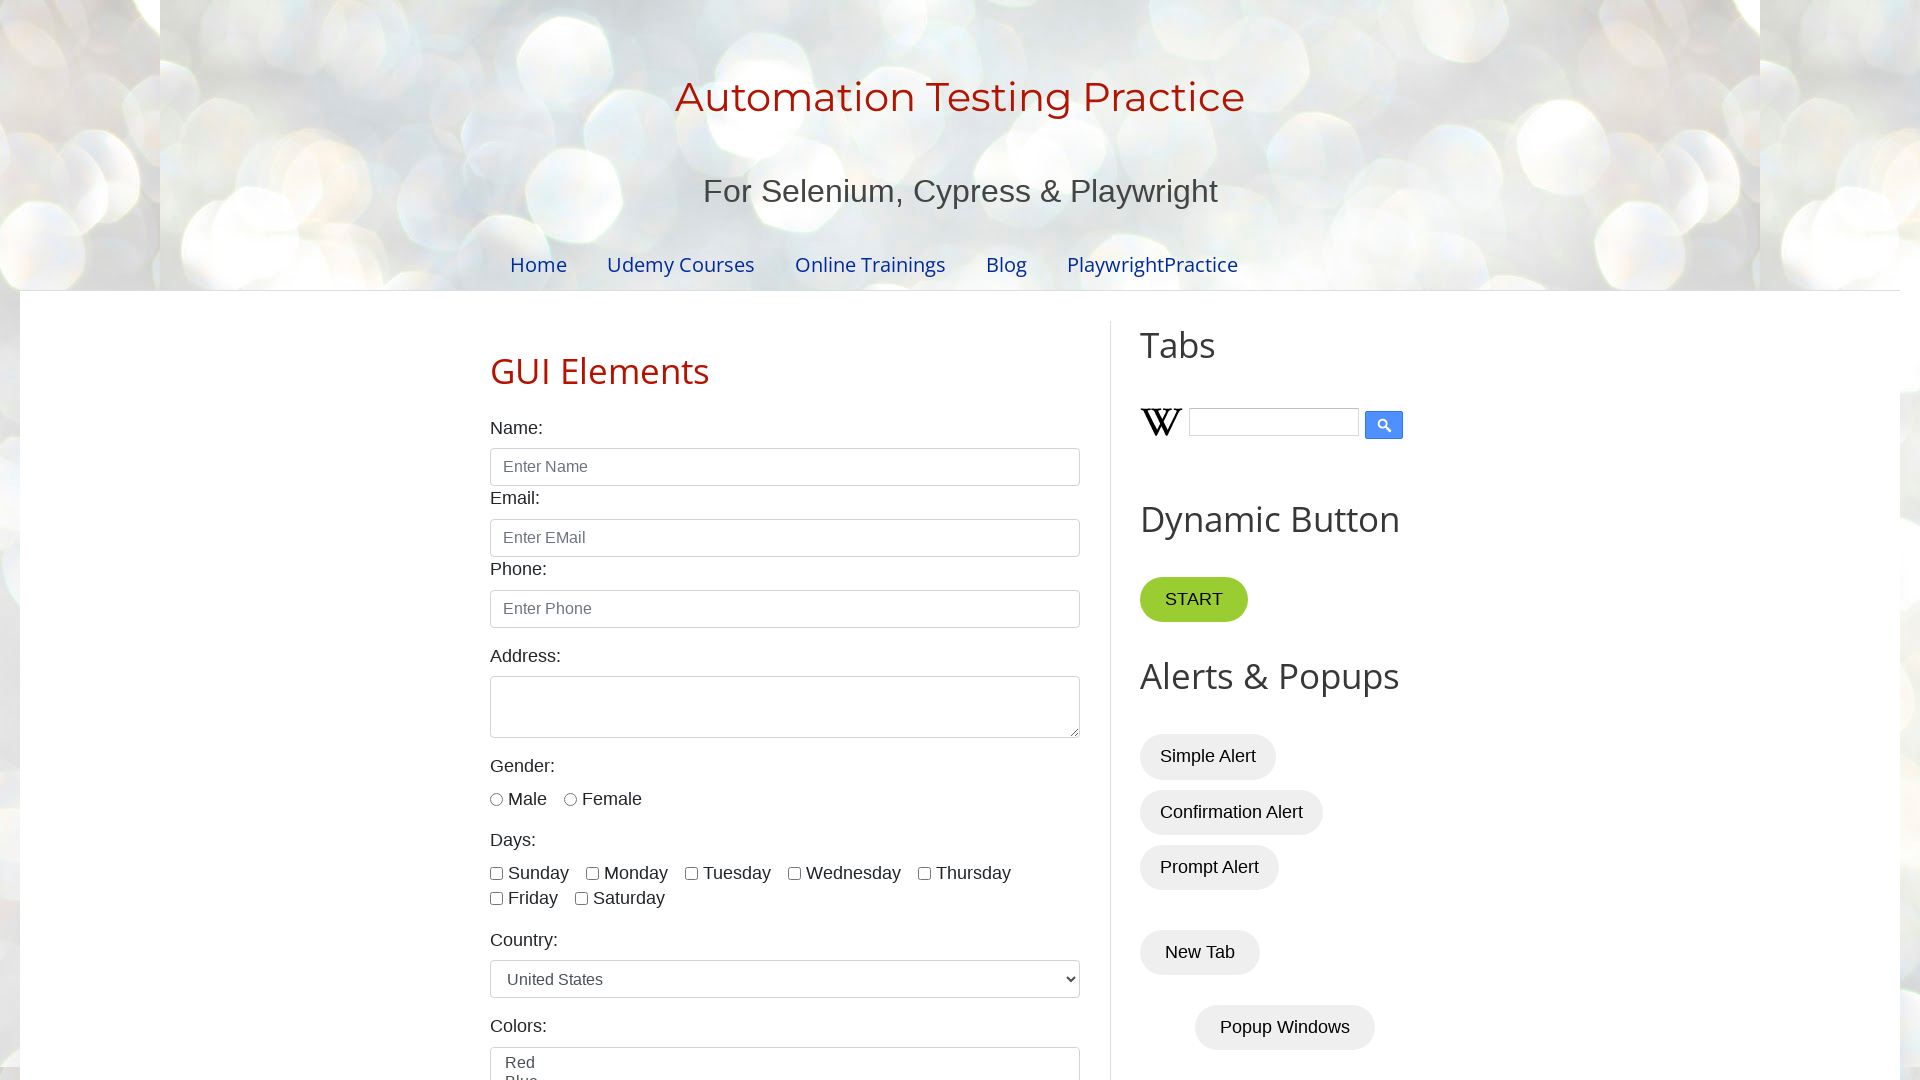